Tests GitHub search functionality by searching for robotframework and navigating to the robotframework repository

Starting URL: https://github.com/

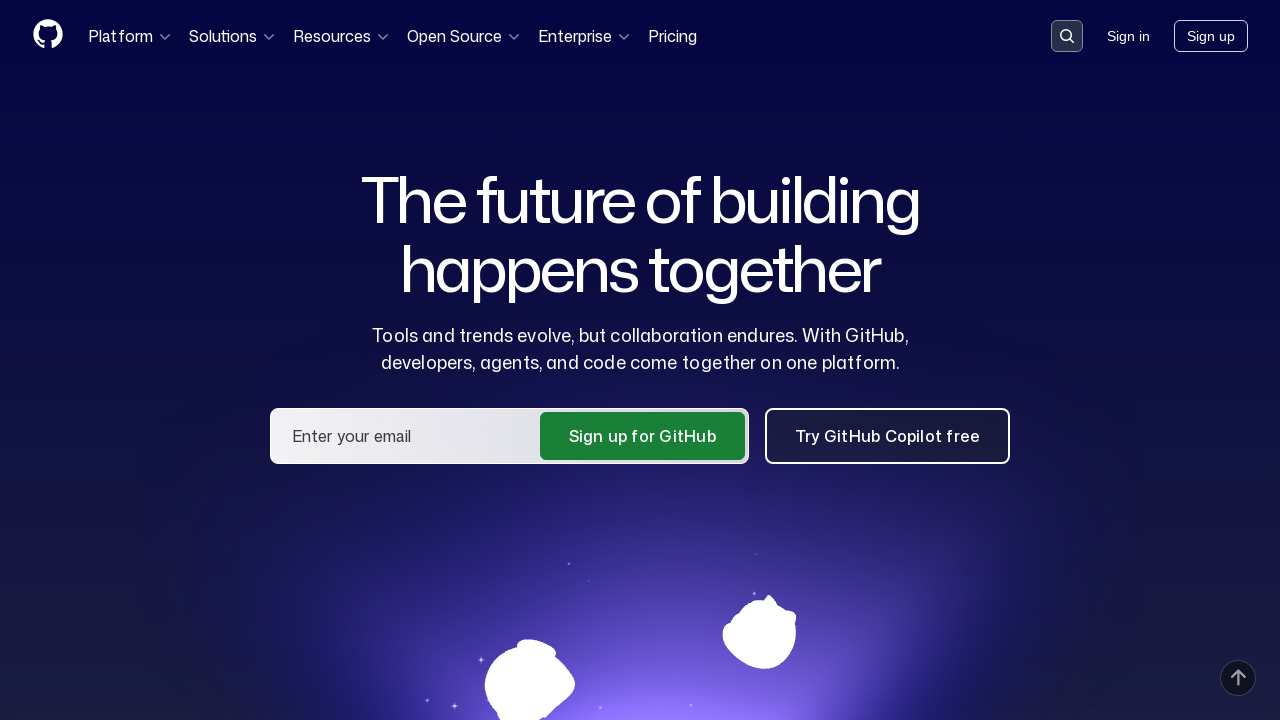

Pressed / to focus search field
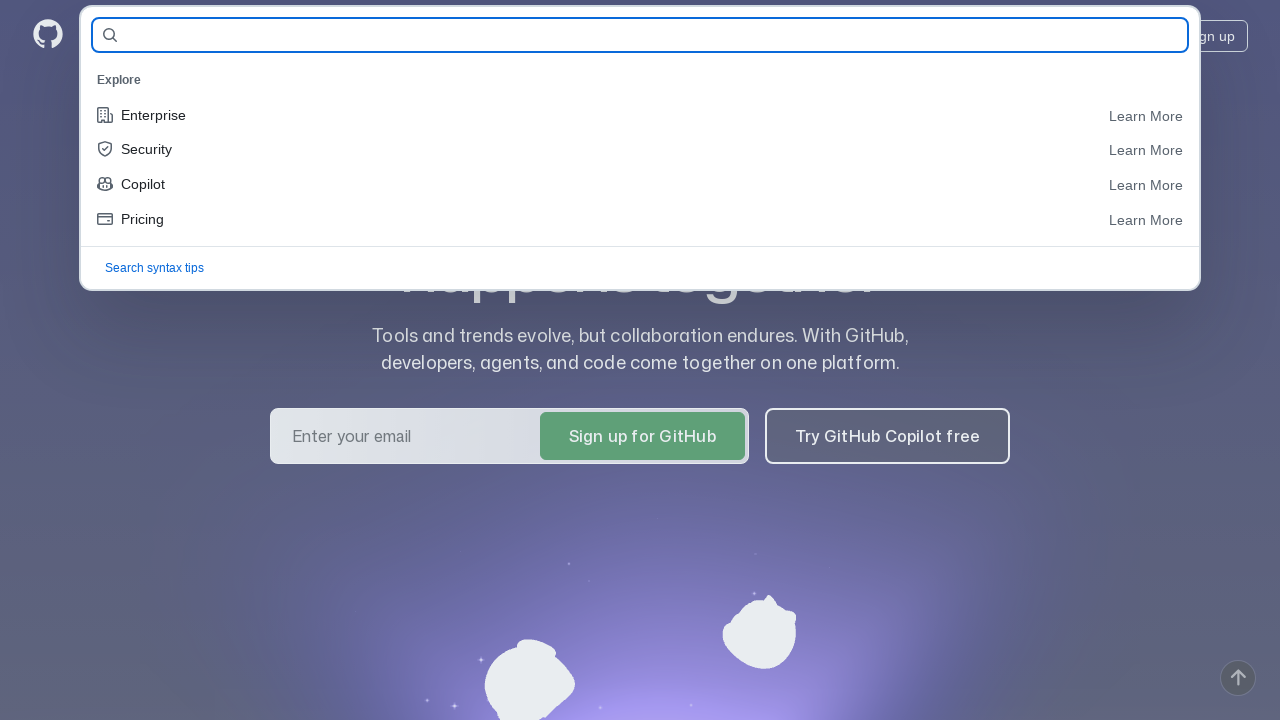

Filled search field with 'robotframework' on input#query-builder-test
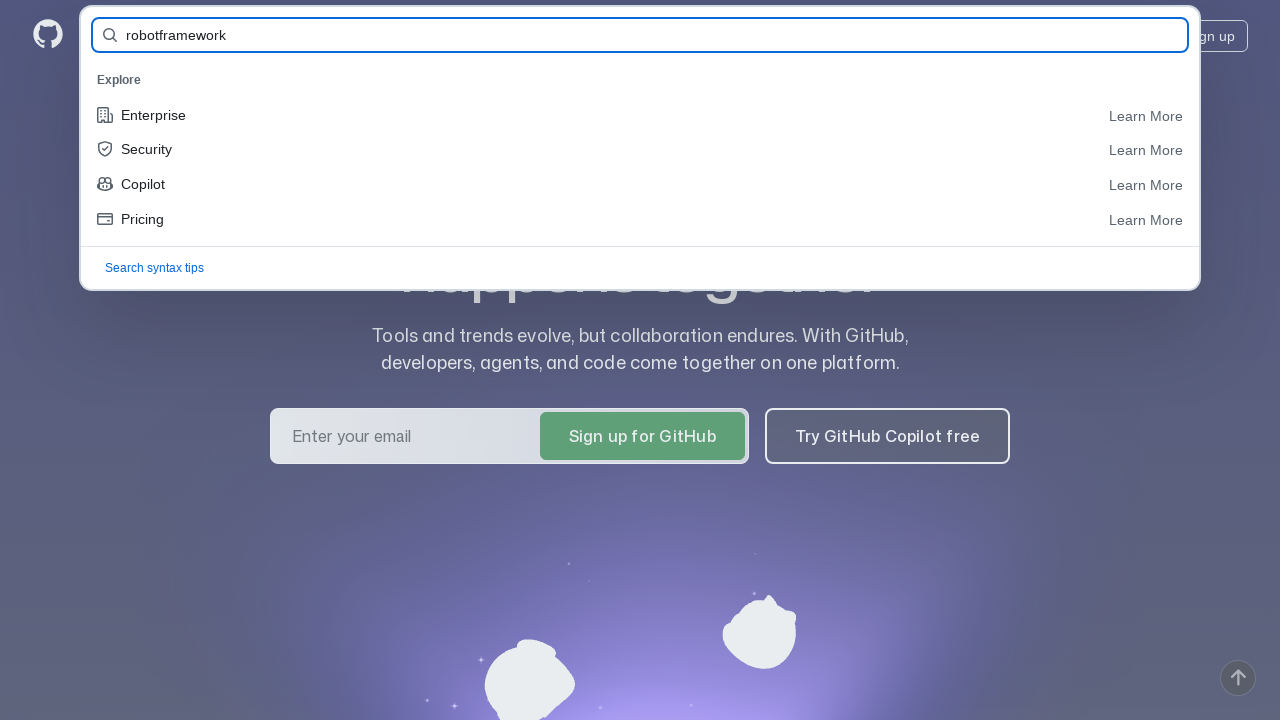

Pressed Enter to search for robotframework on input#query-builder-test
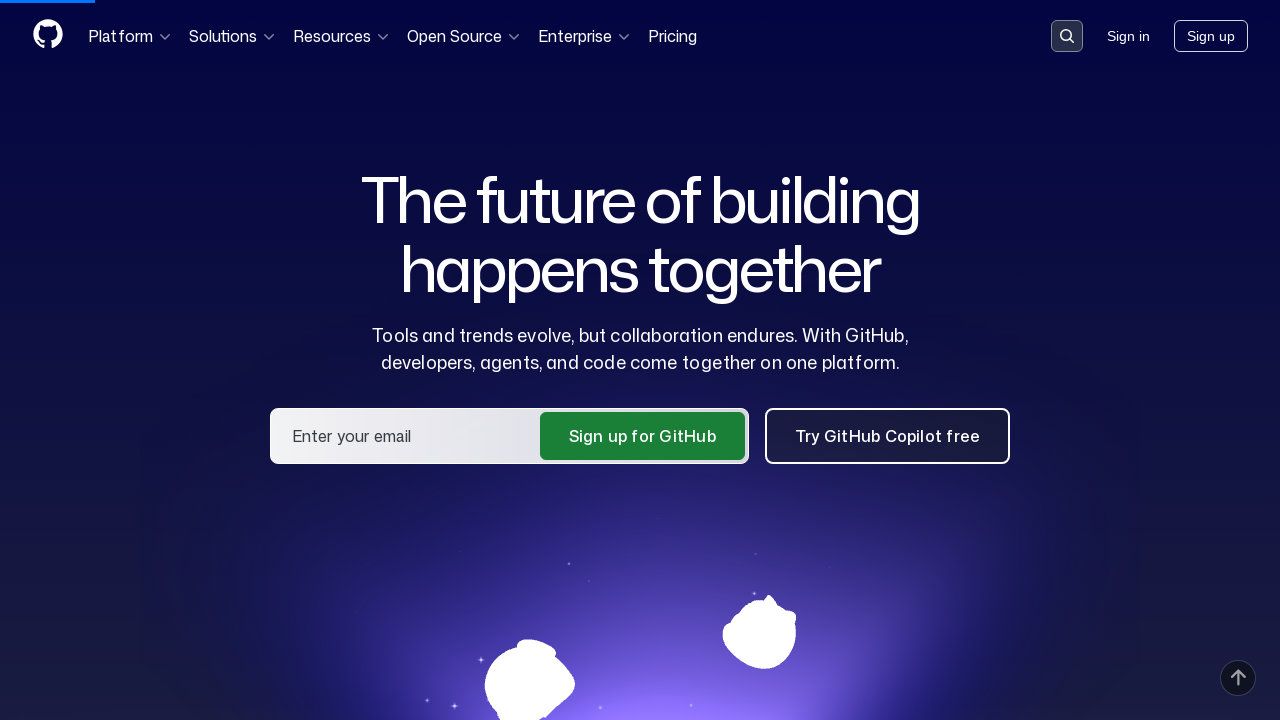

Clicked on robotframework repository link at (486, 161) on a[href='/robotframework/robotframework']
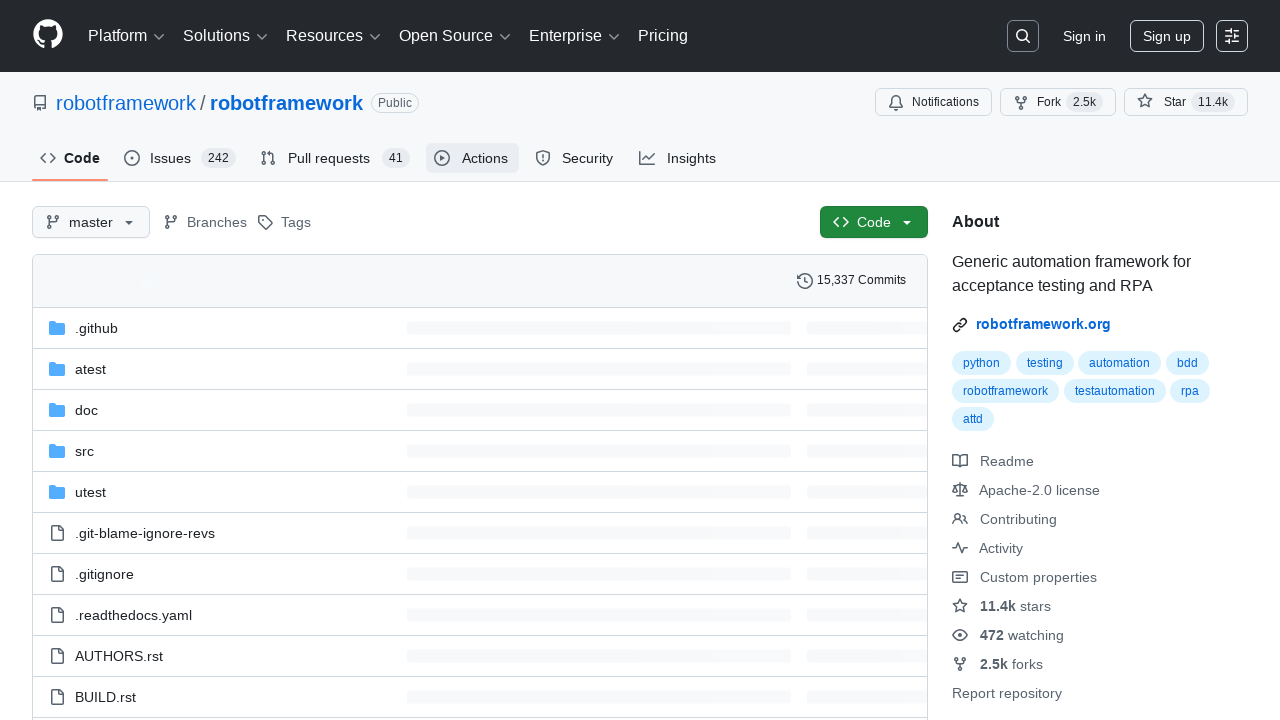

README section loaded on robotframework repository page
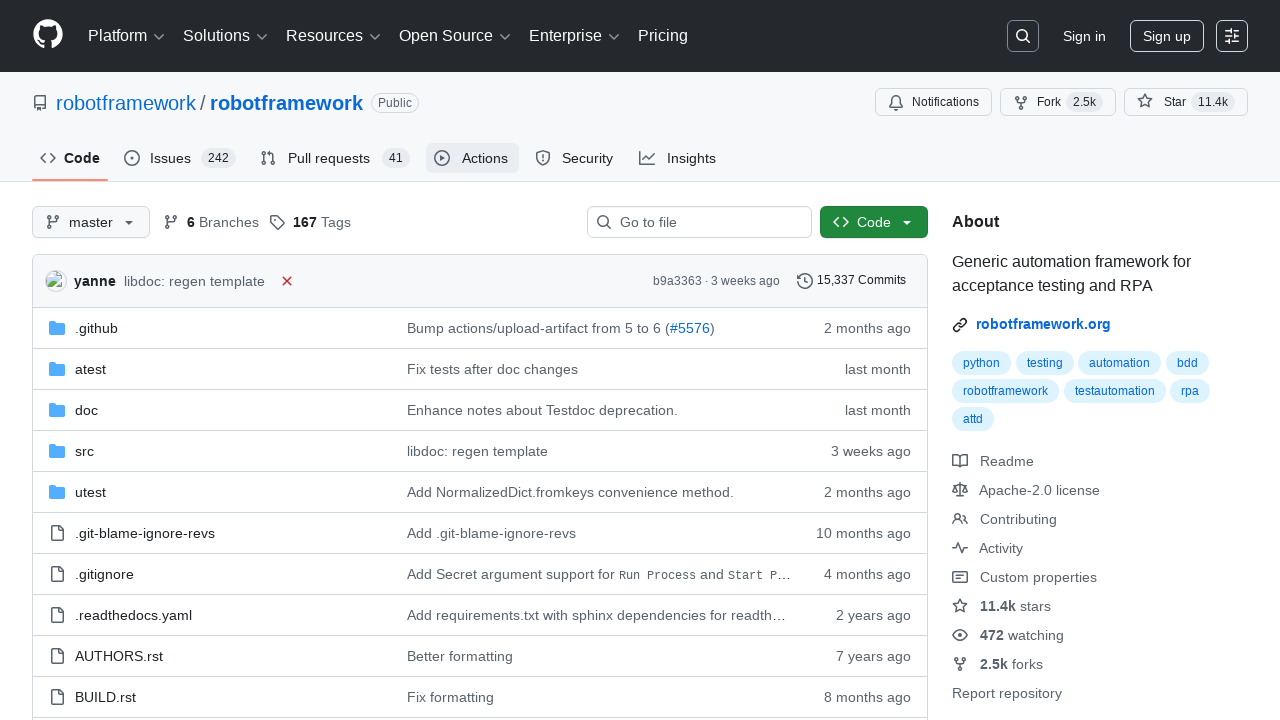

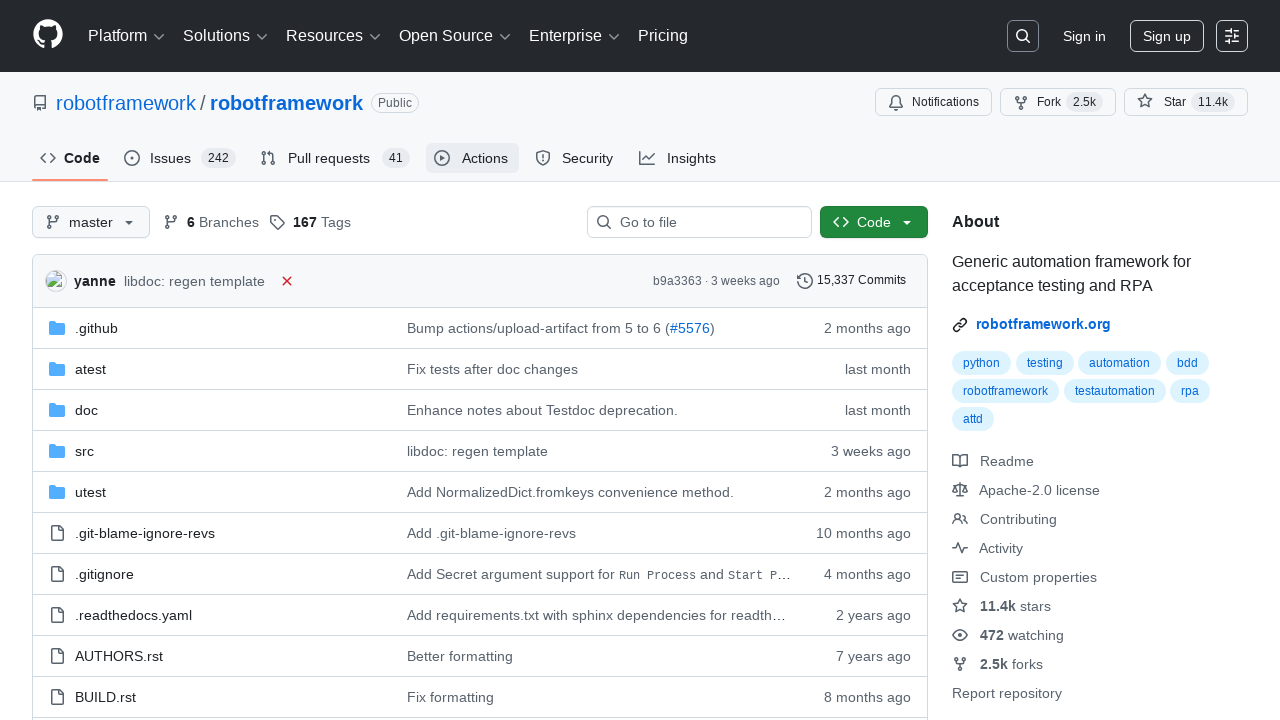